Tests radio button selection within an iframe by switching to the iframe context and selecting the HTML radio option

Starting URL: https://www.w3schools.com/html/tryit.asp?filename=tryhtml_input_radio

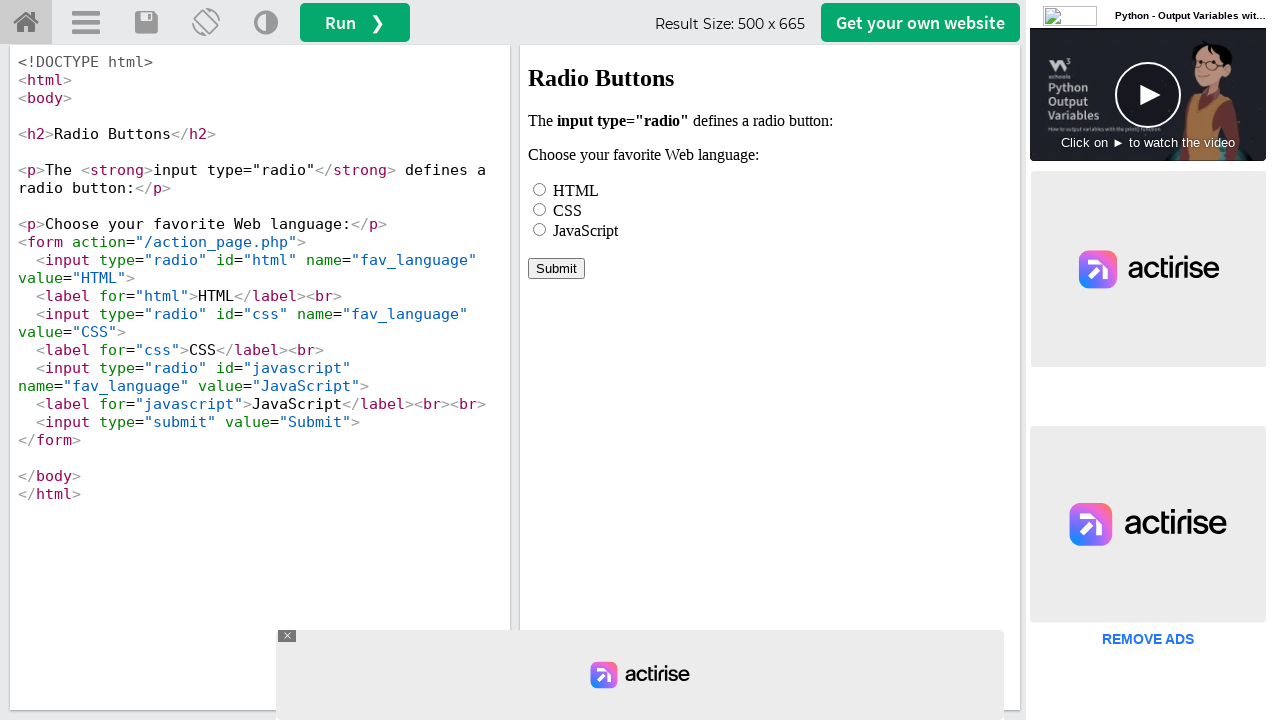

Set viewport size to 1920x1080
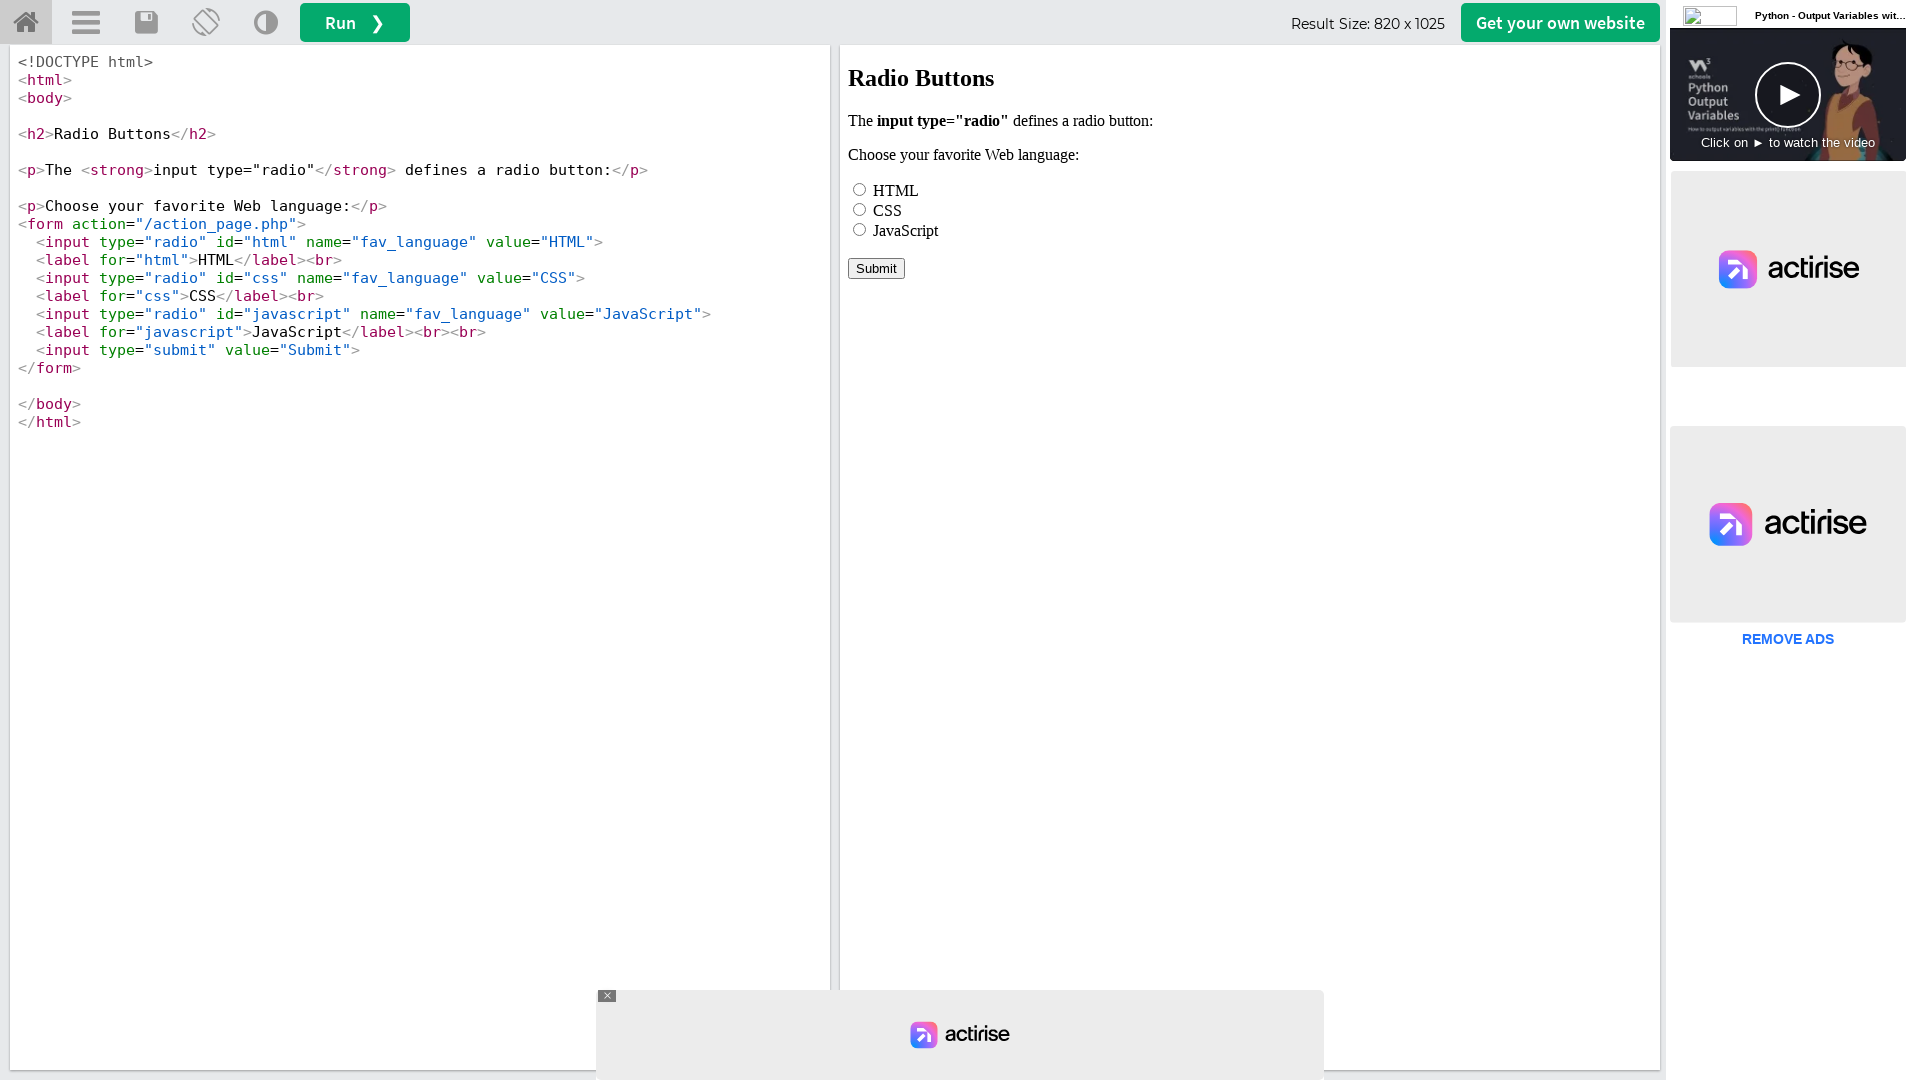

Waited for iframe#iframeResult to load
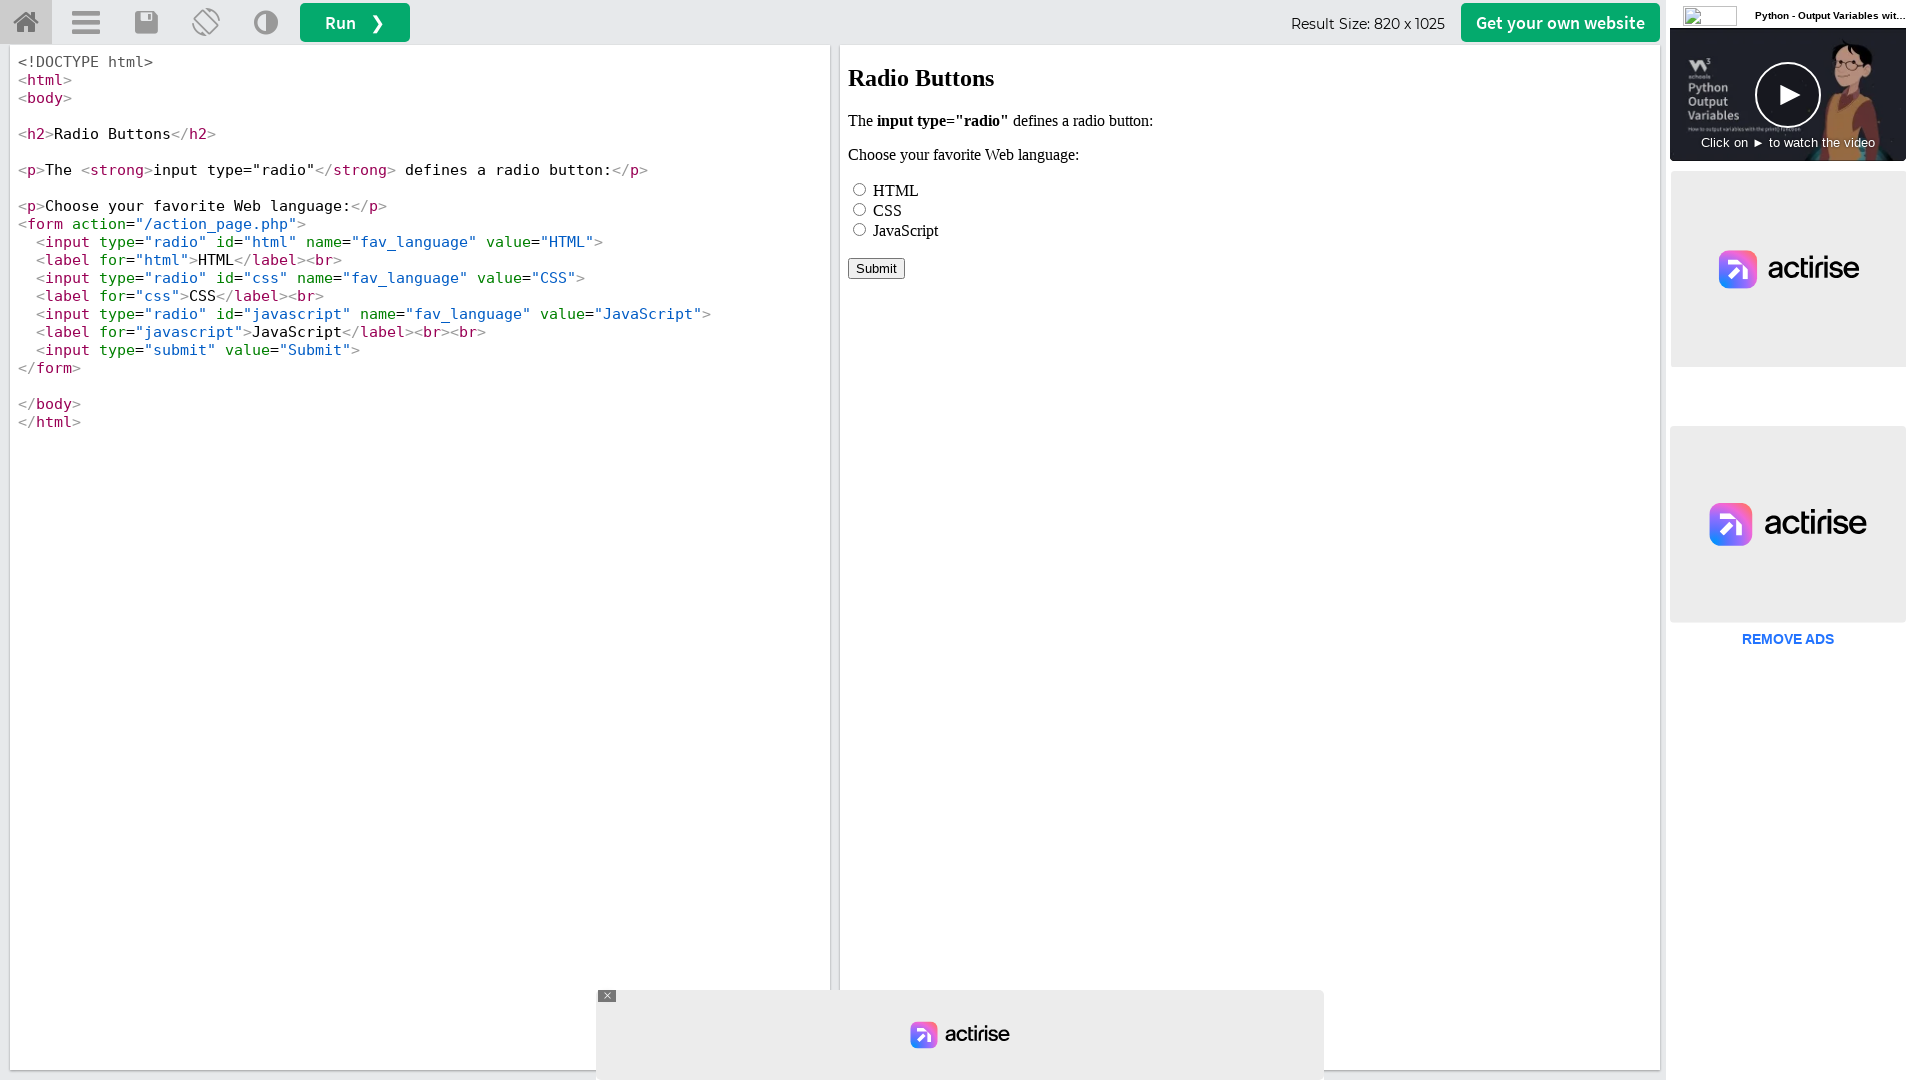

Located iframe#iframeResult element
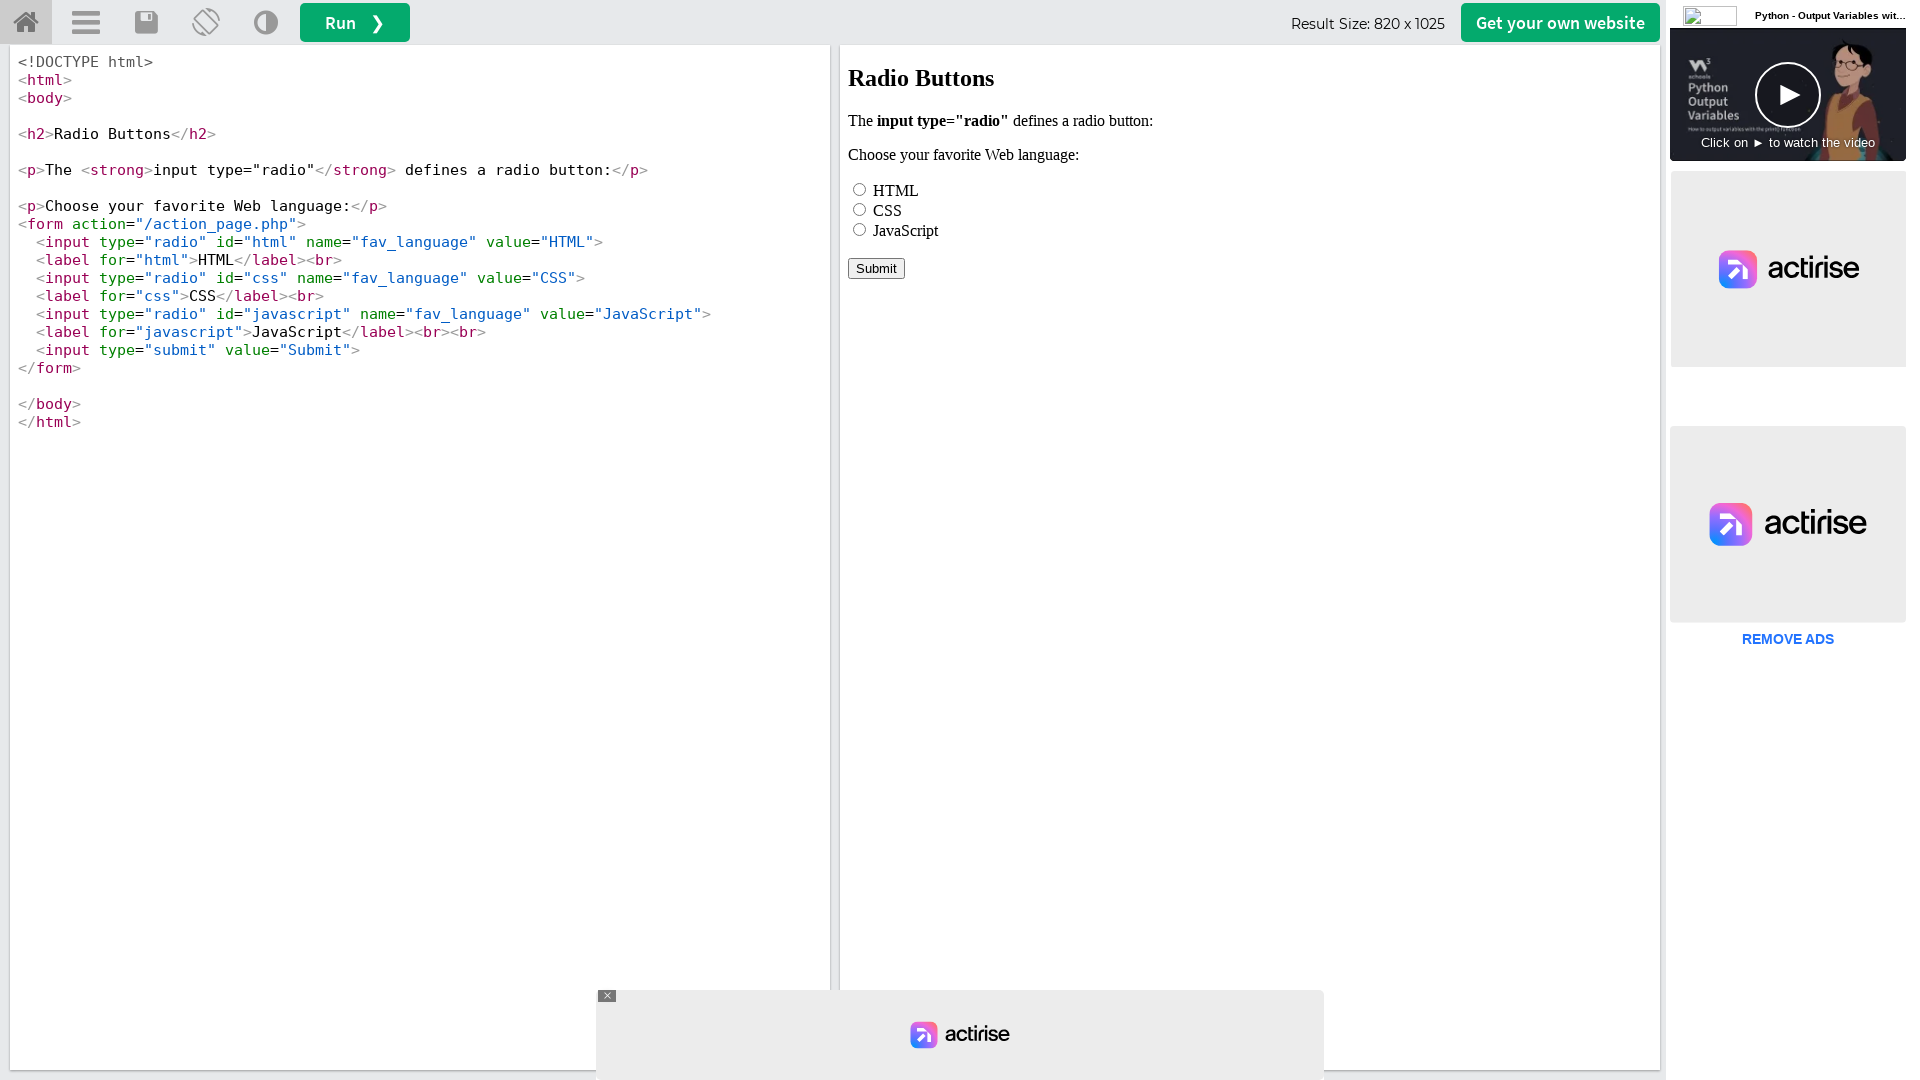

Selected HTML radio button within iframe at (860, 189) on iframe#iframeResult >> internal:control=enter-frame >> input[name='fav_language'
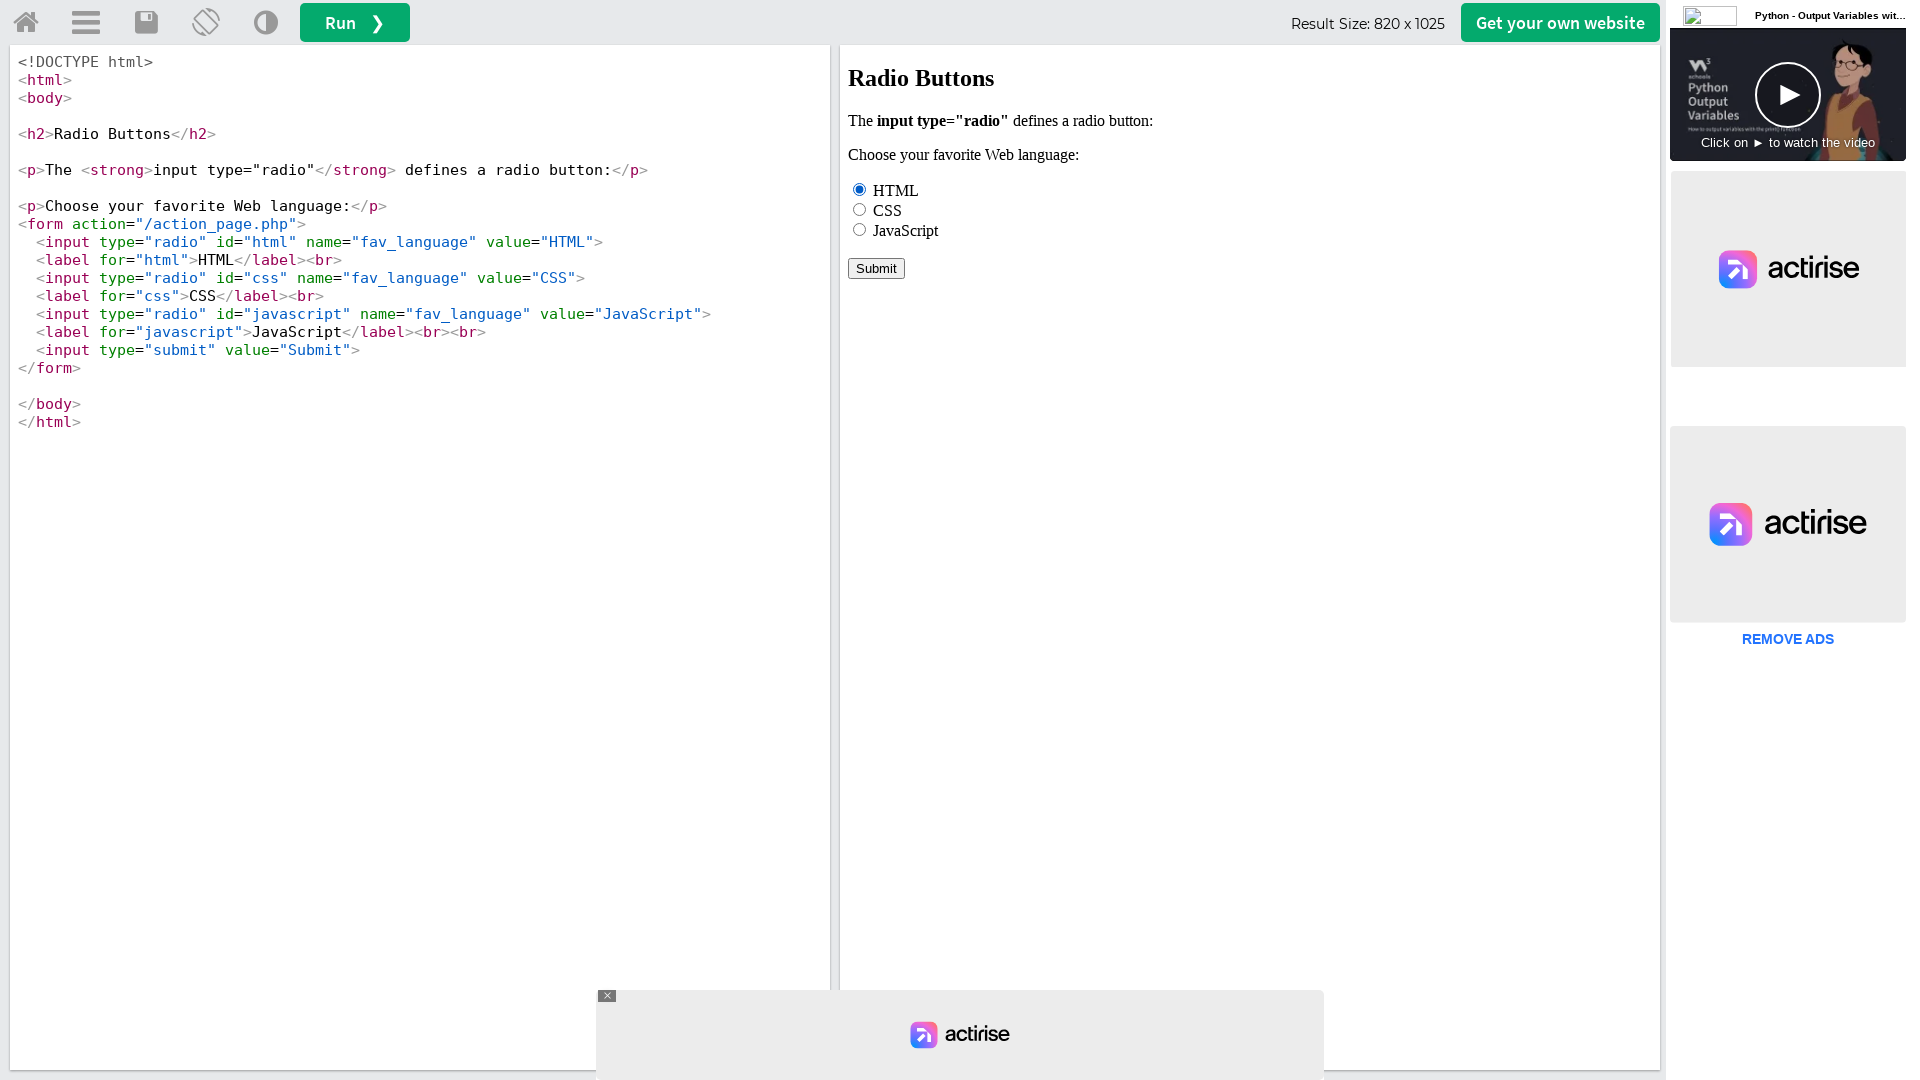

Verified HTML radio button is selected
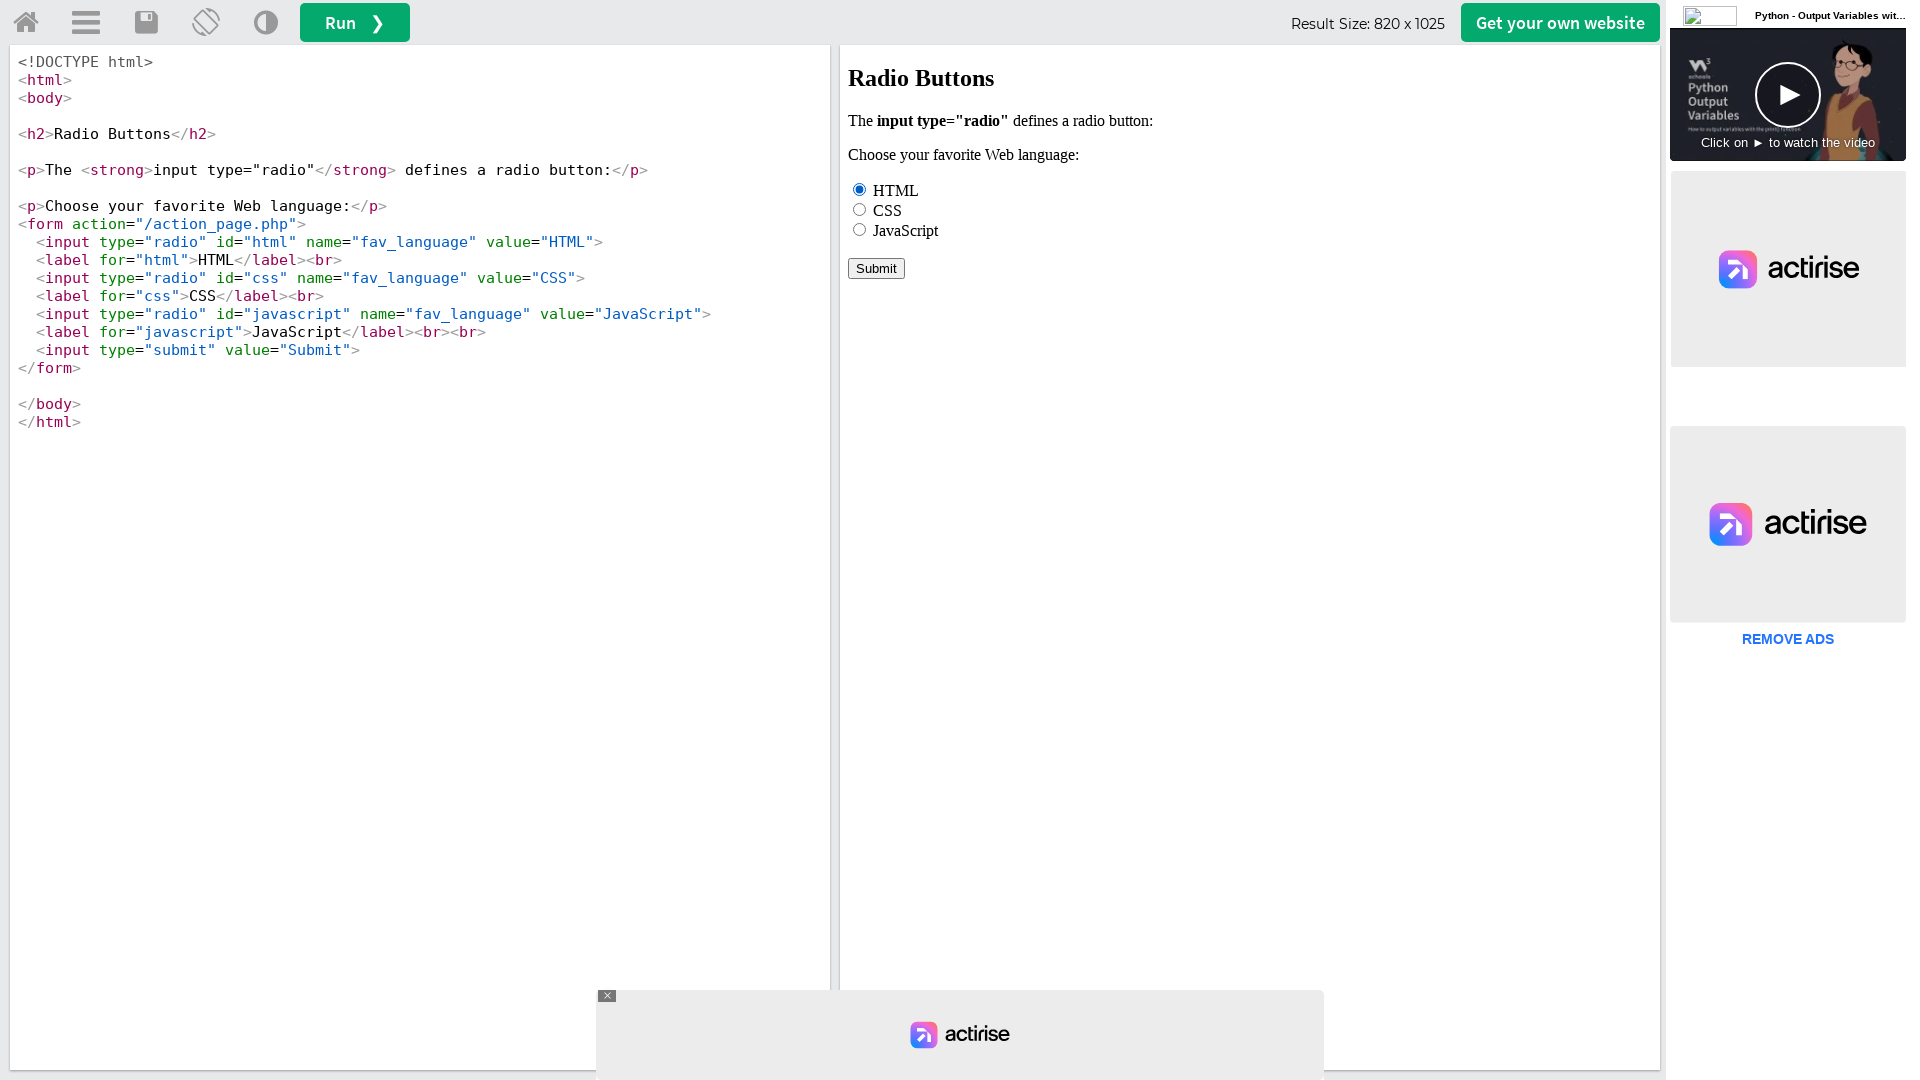

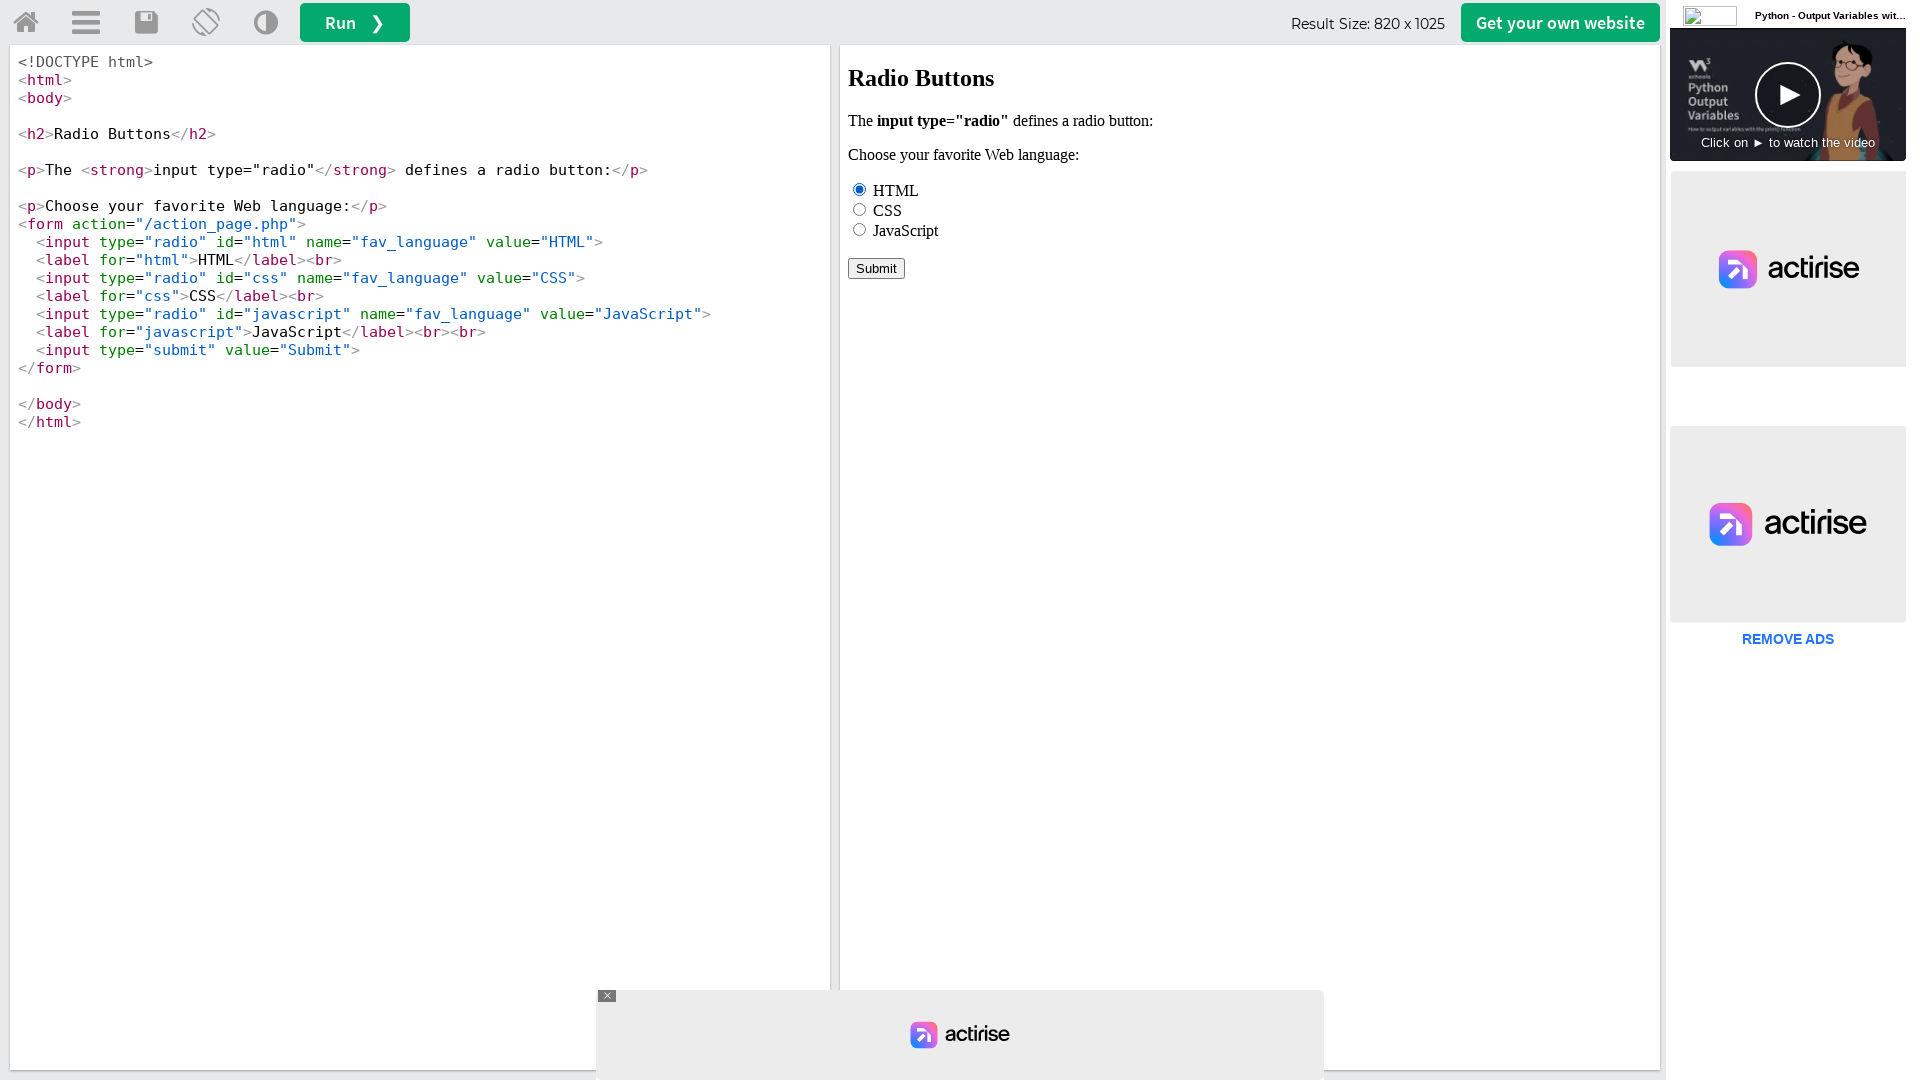